Tests custom radio buttons and checkboxes on a Google Forms page by selecting location options

Starting URL: https://docs.google.com/forms/d/e/1FAIpQLSfiypnd69zhuDkjKgqvpID9kwO29UCzeCVrGGtbNPZXQok0jA/viewform

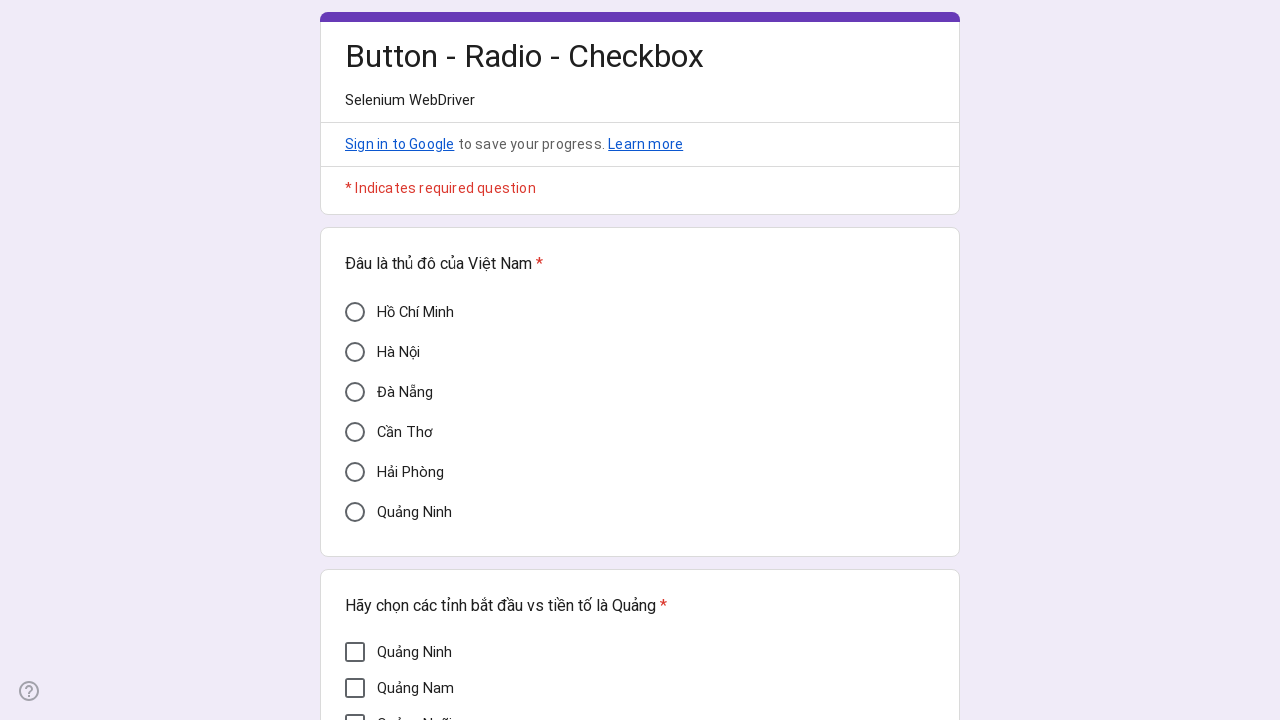

Verified Cần Thơ radio button is not selected initially
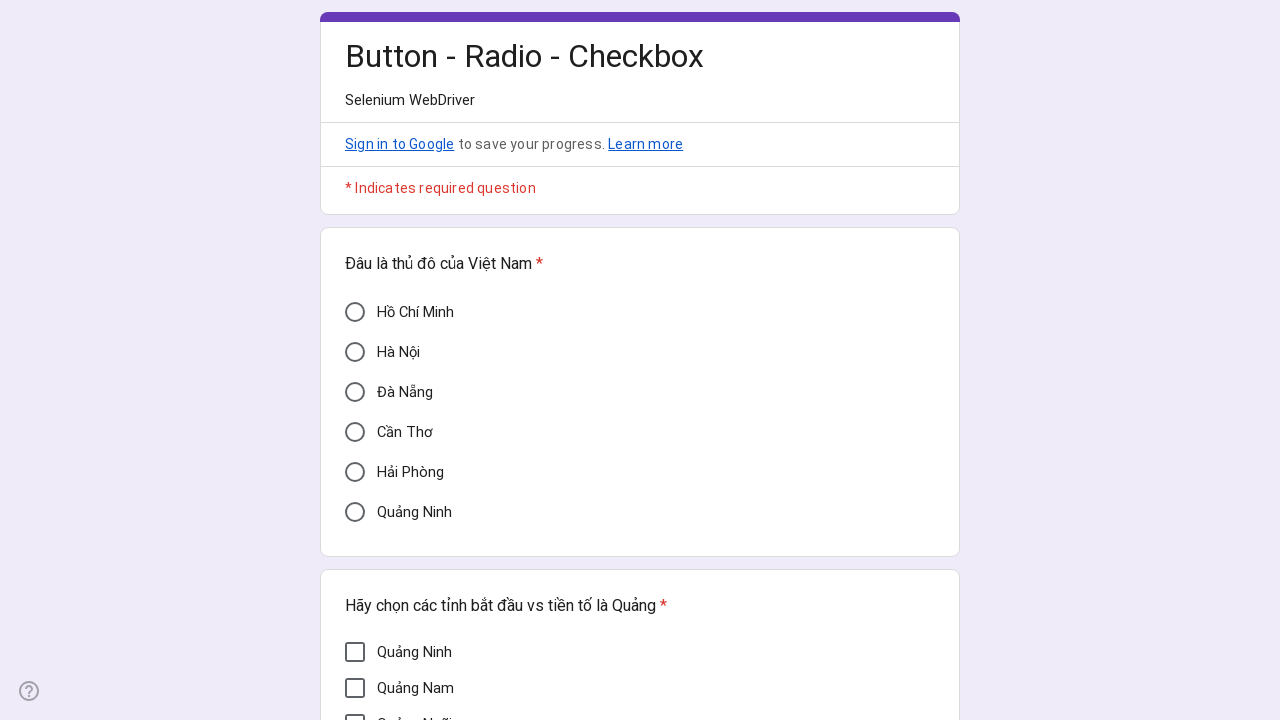

Clicked Cần Thơ radio button using JavaScript
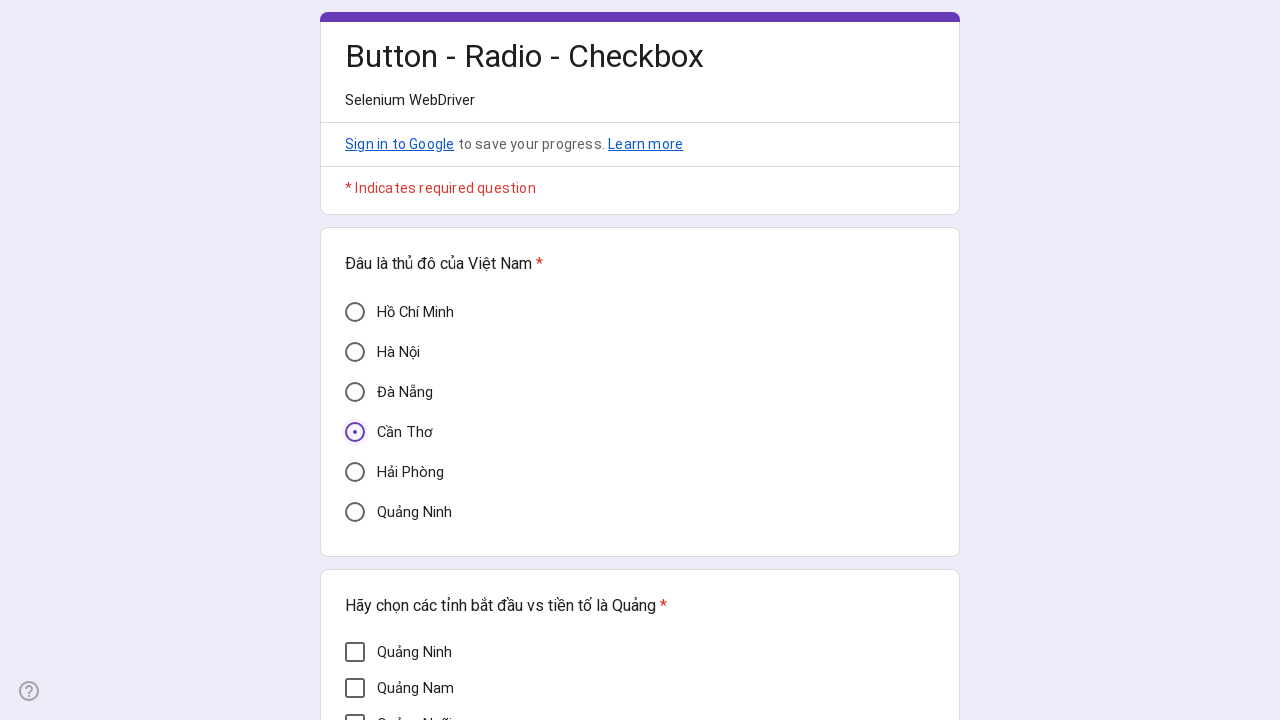

Waited 2 seconds for radio button state to update
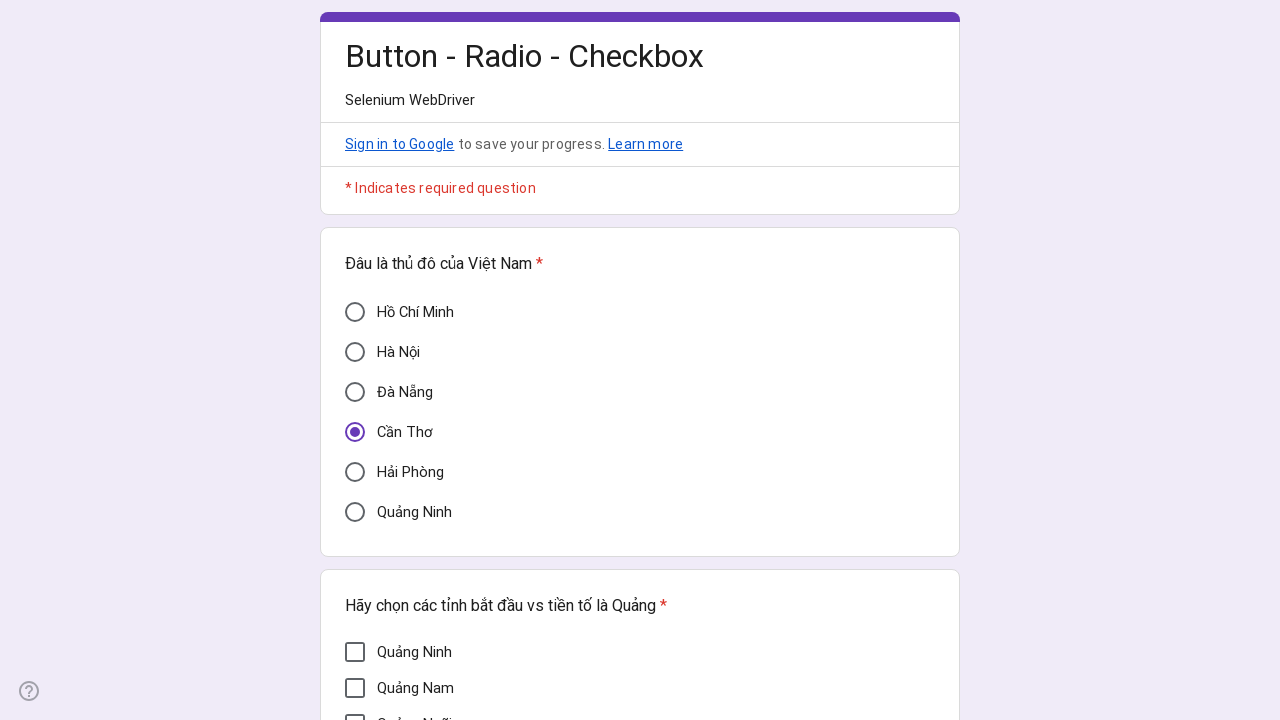

Verified Cần Thơ radio button is now selected
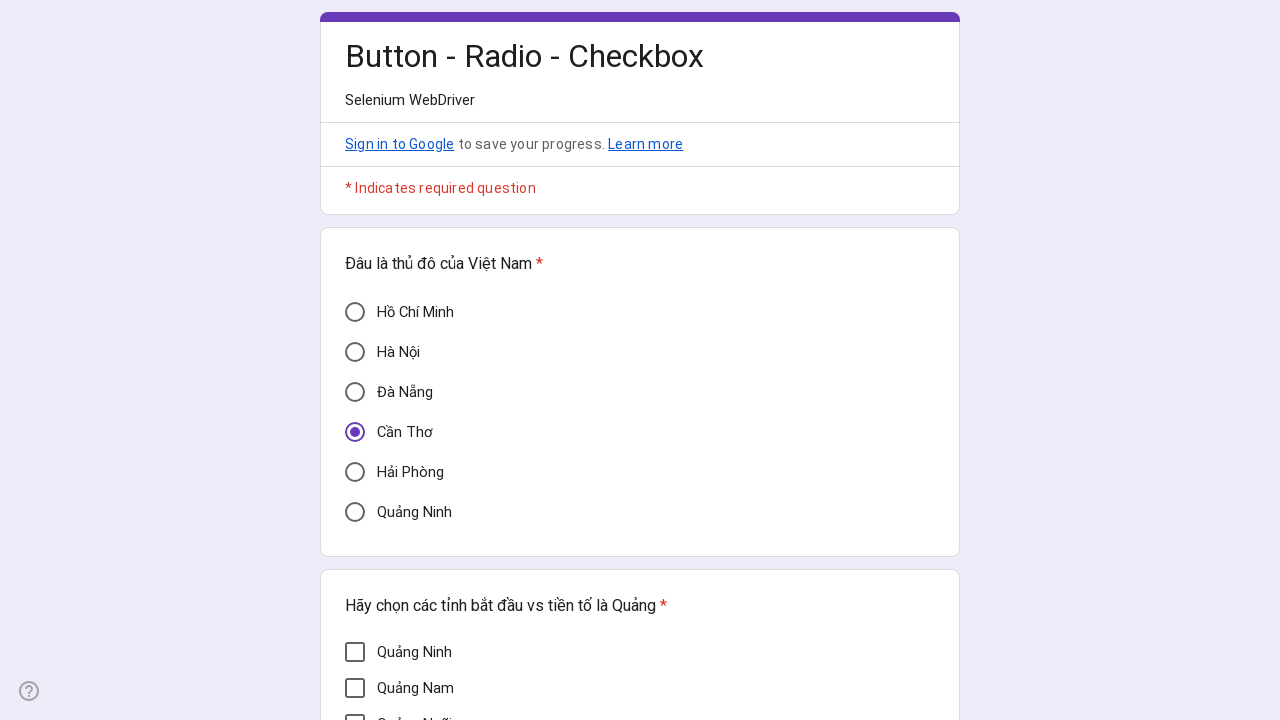

Clicked Quảng Nam checkbox at (355, 688) on //div[@aria-label='Quảng Nam']
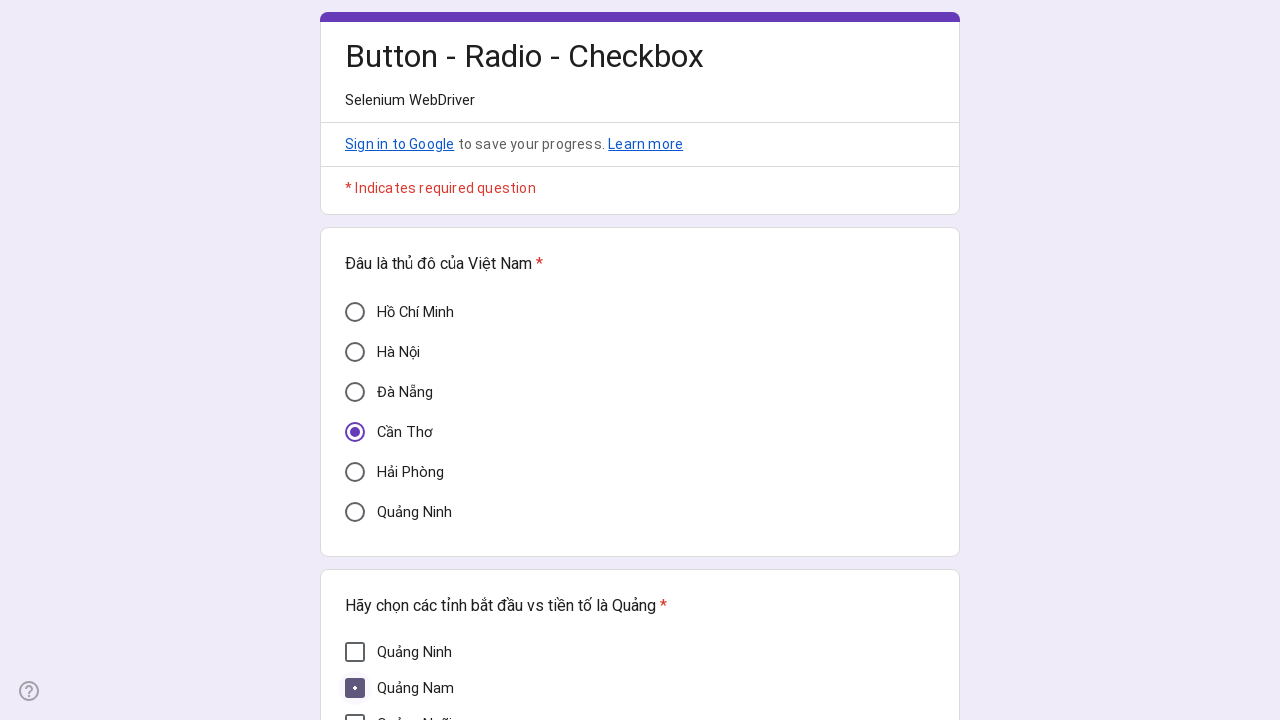

Clicked Quảng Bình checkbox at (355, 413) on //div[@aria-label='Quảng Bình']
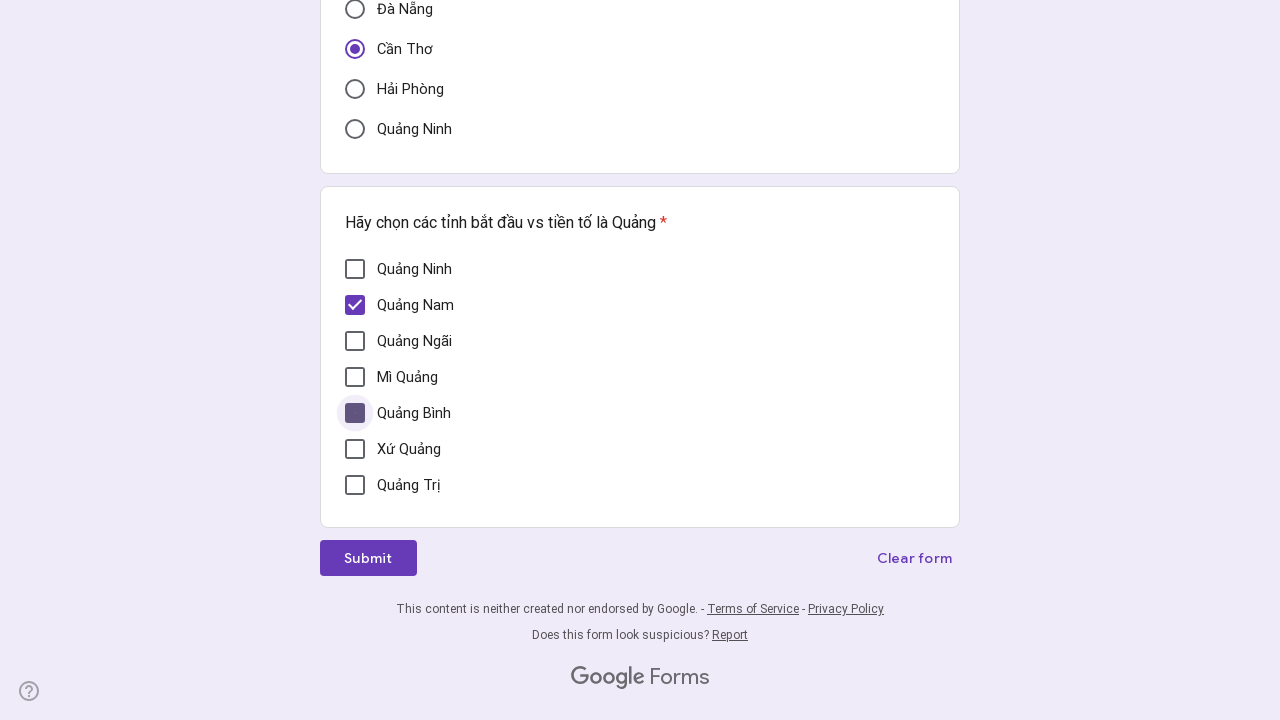

Waited 2 seconds for checkbox states to update
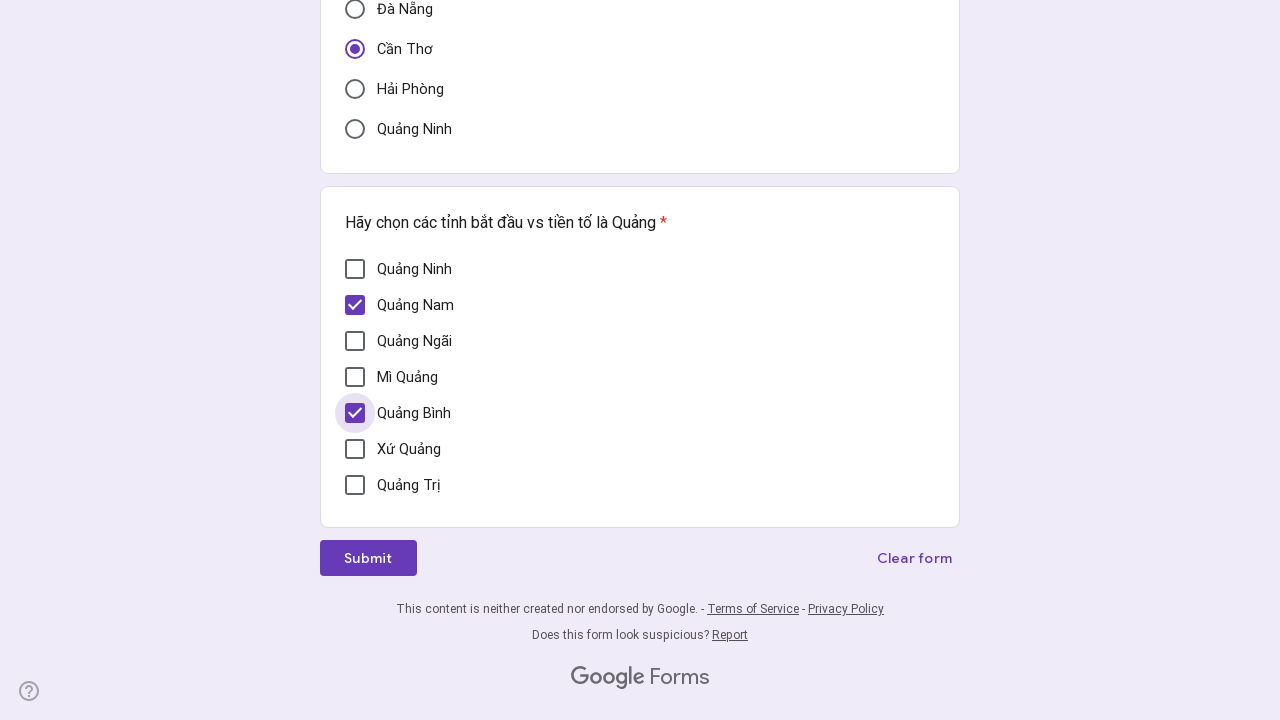

Verified Quảng Nam checkbox is selected
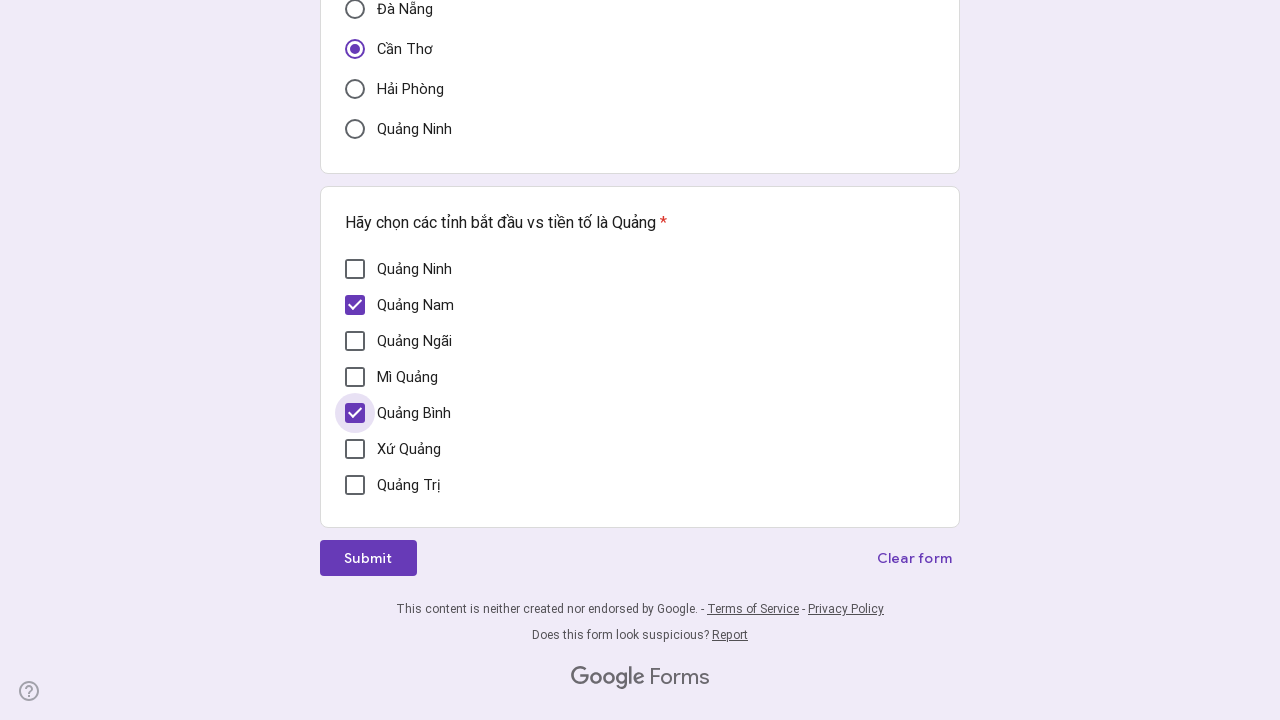

Verified Quảng Bình checkbox is selected
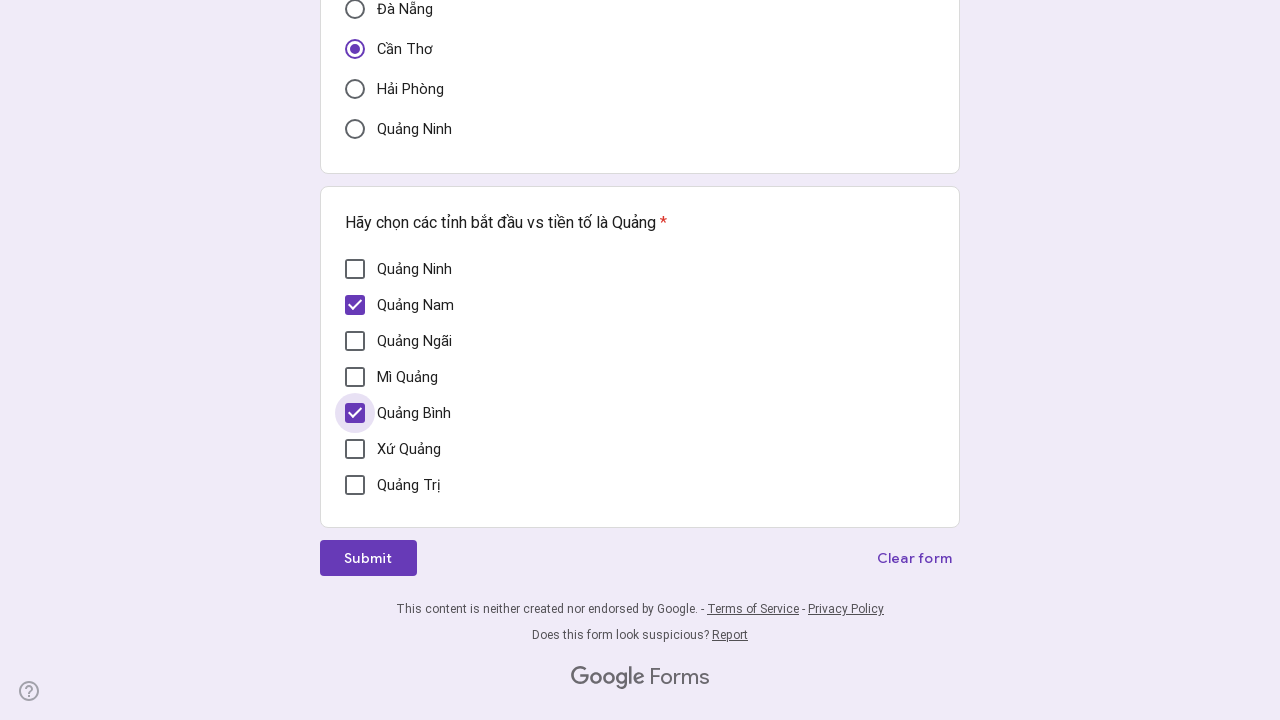

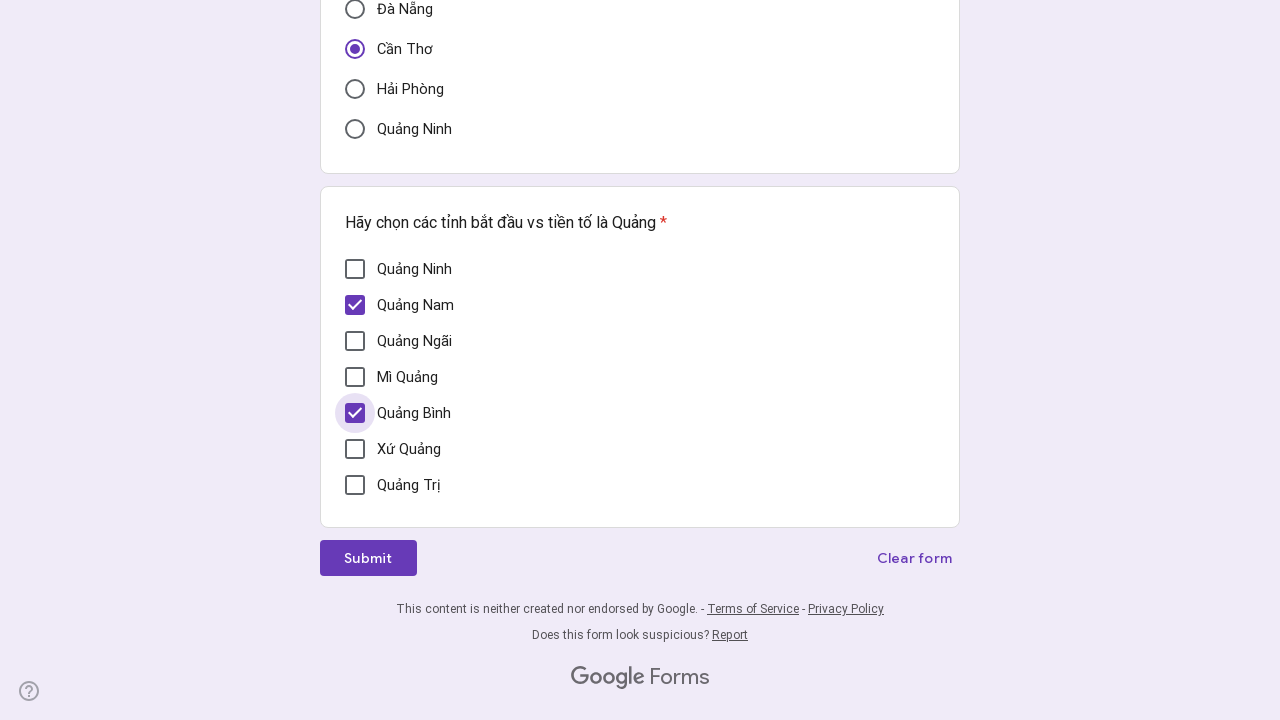